Tests confirmation alert by clicking a button to trigger the alert, verifying the alert text, and accepting it

Starting URL: https://training-support.net/webelements/alerts

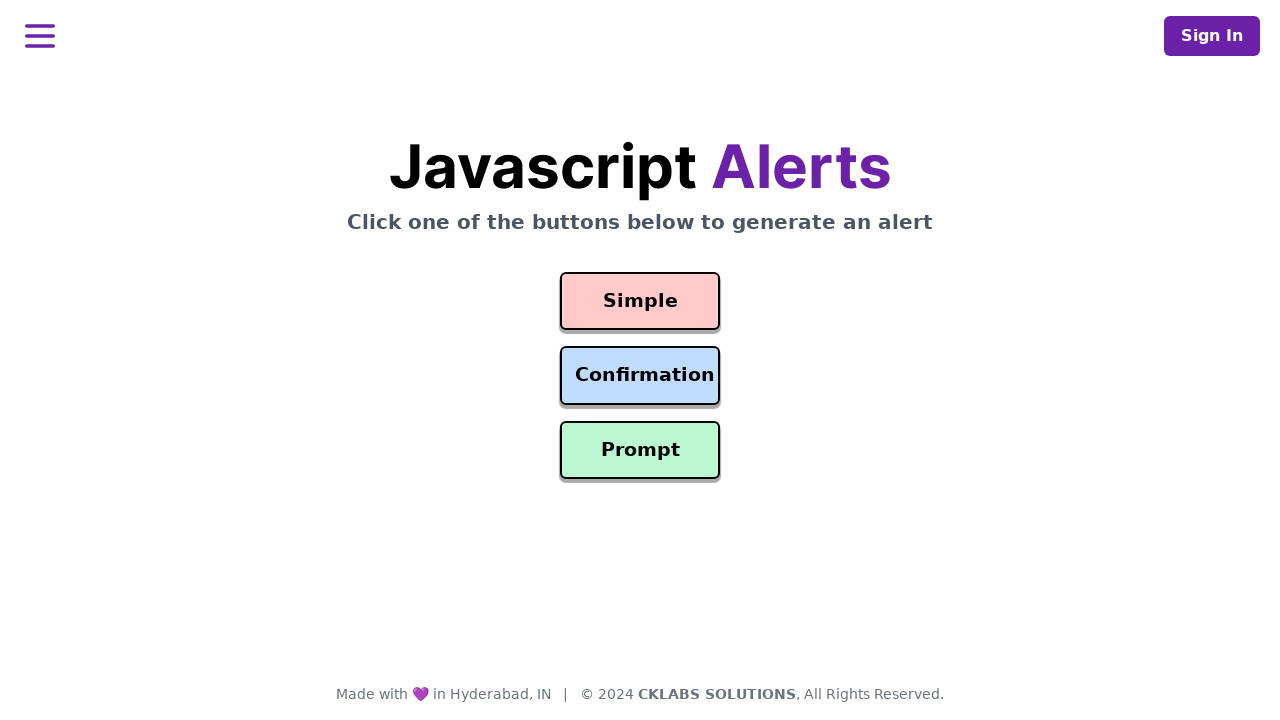

Set up dialog handler for confirmation alert
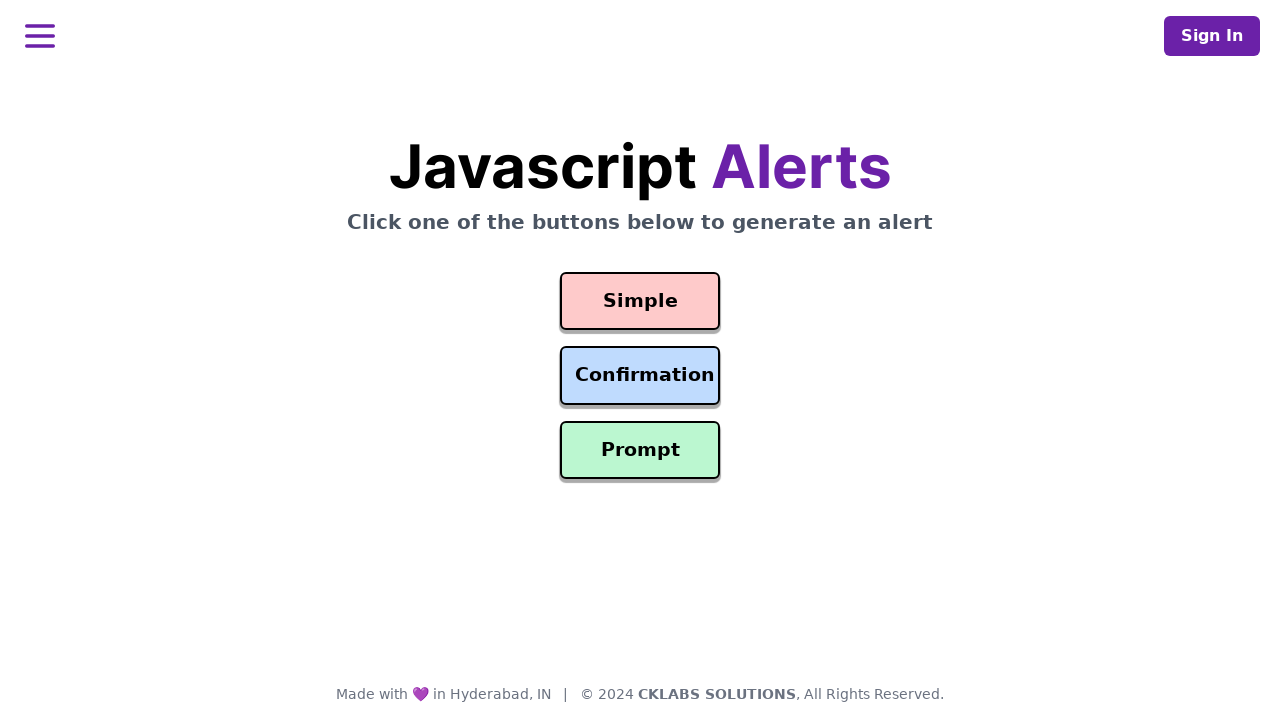

Accepted confirmation alert with message 'You've just triggered a confirmation alert!' at (640, 376) on #confirmation
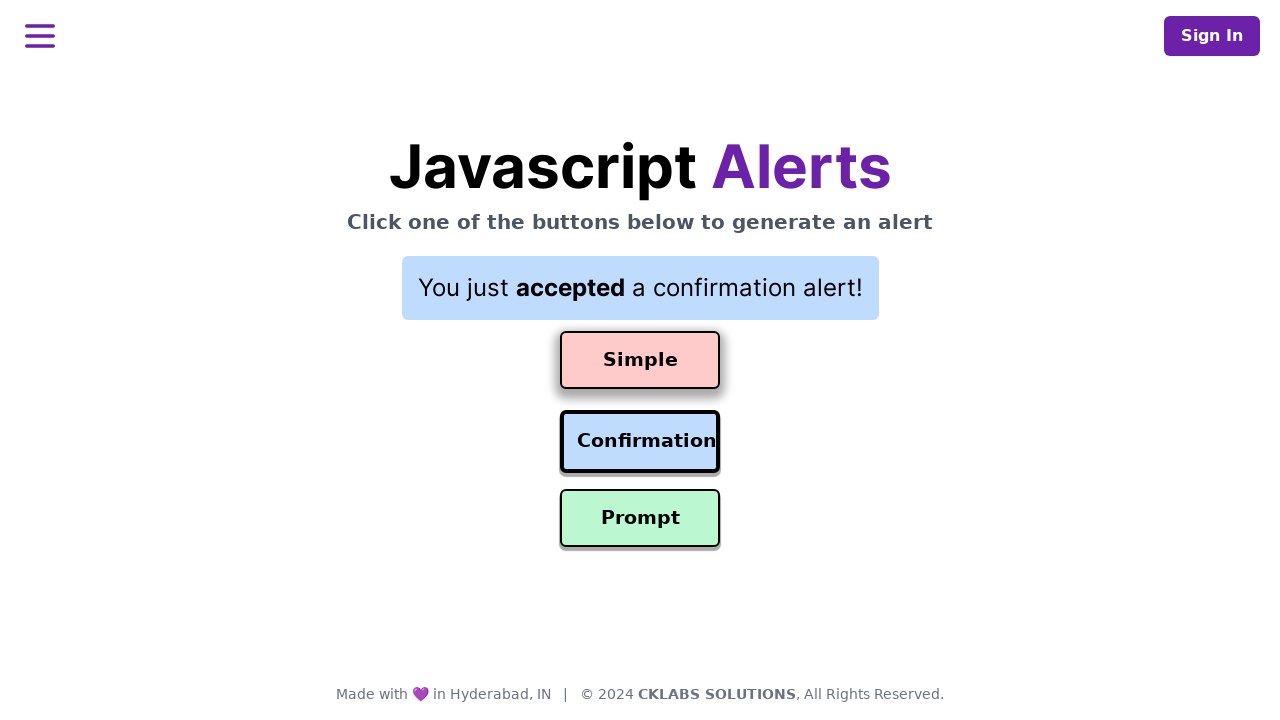

Clicked confirmation button to trigger alert
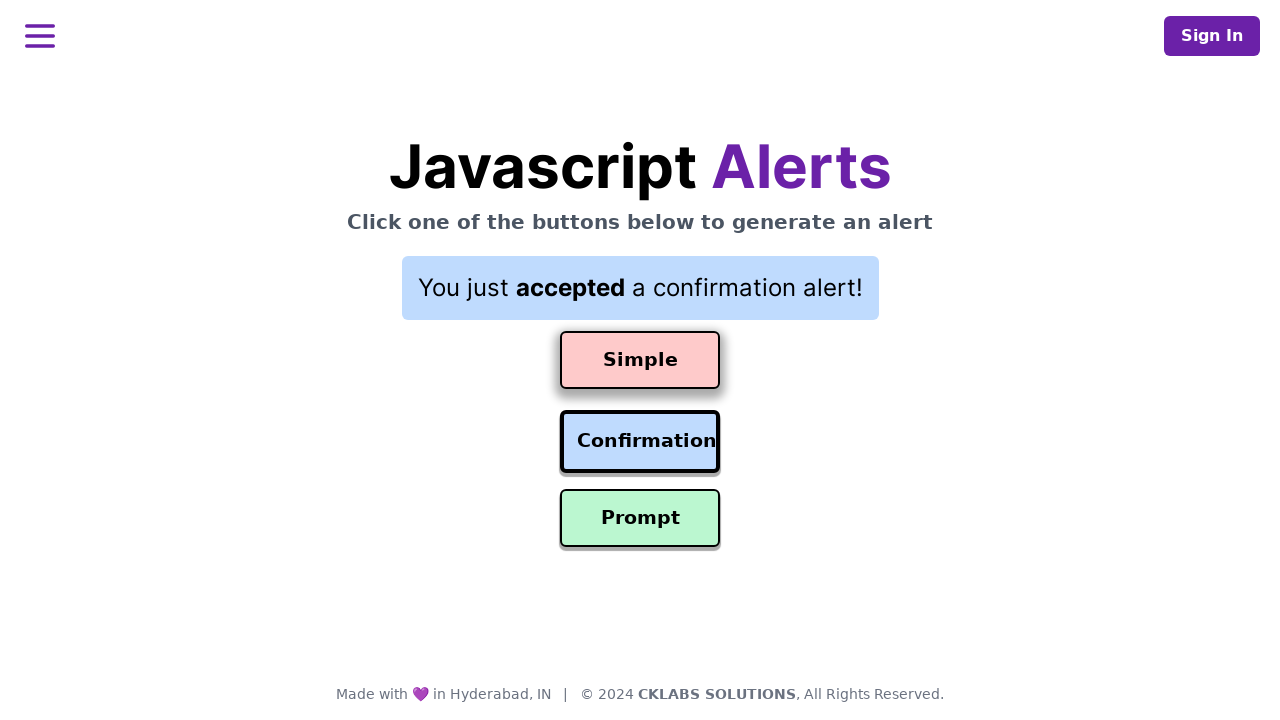

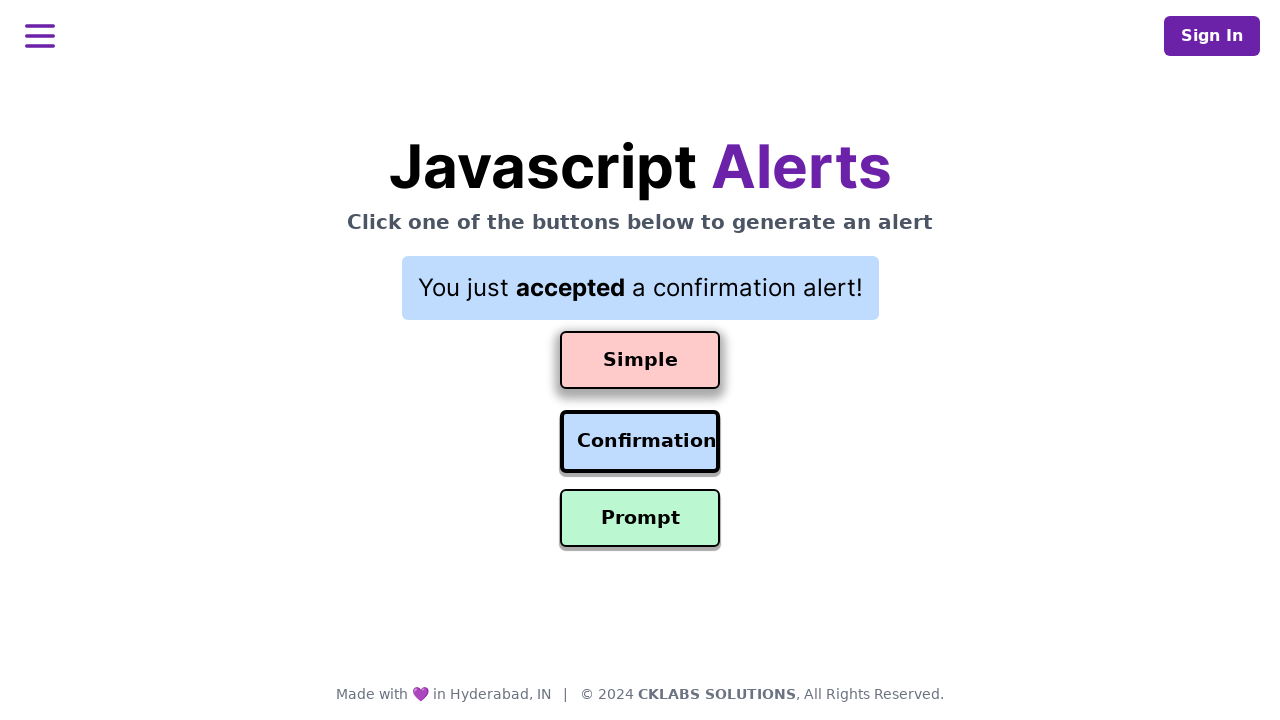